Navigates to example.com and clicks on the first anchor link

Starting URL: https://example.com

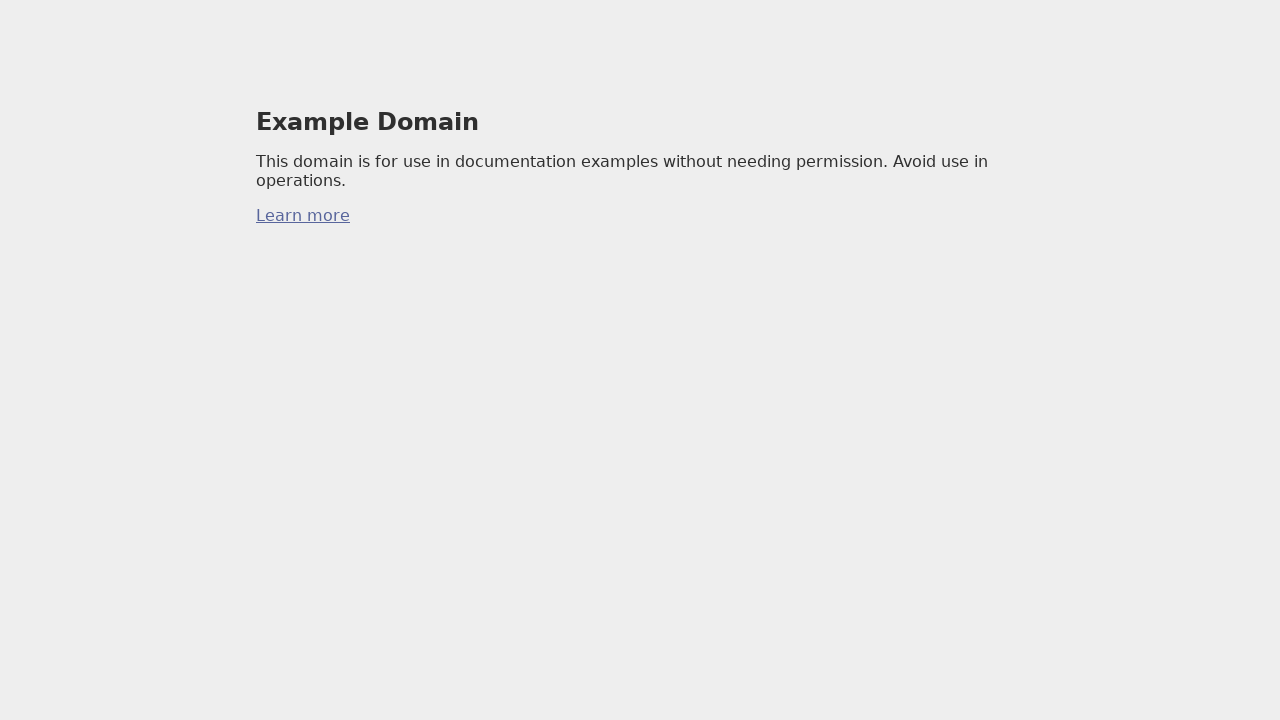

Waited for page to fully load
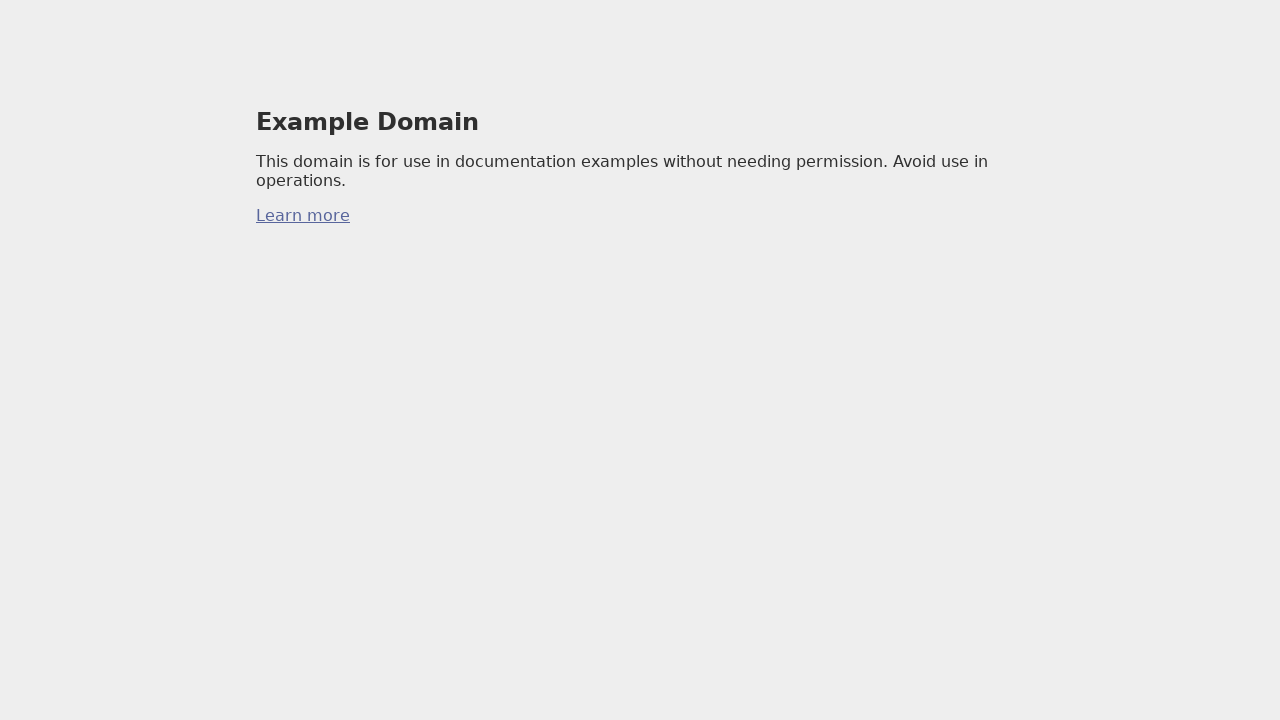

Clicked the first anchor link on example.com at (303, 216) on a
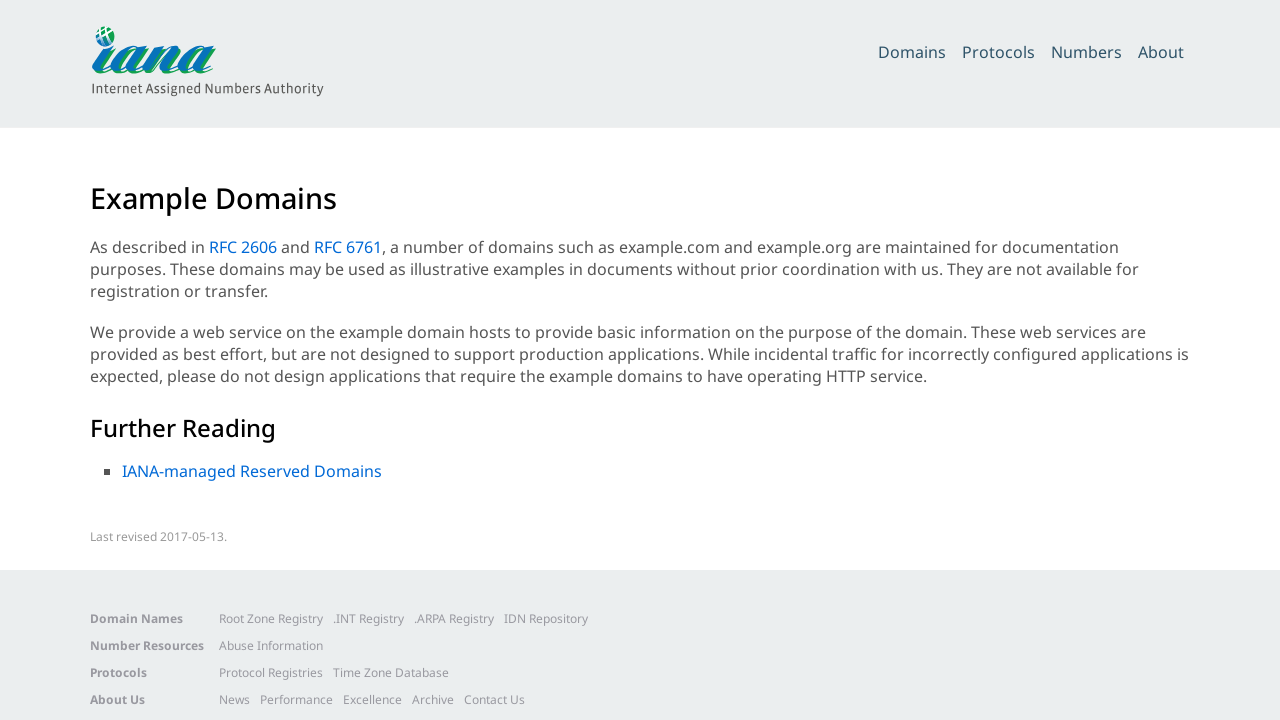

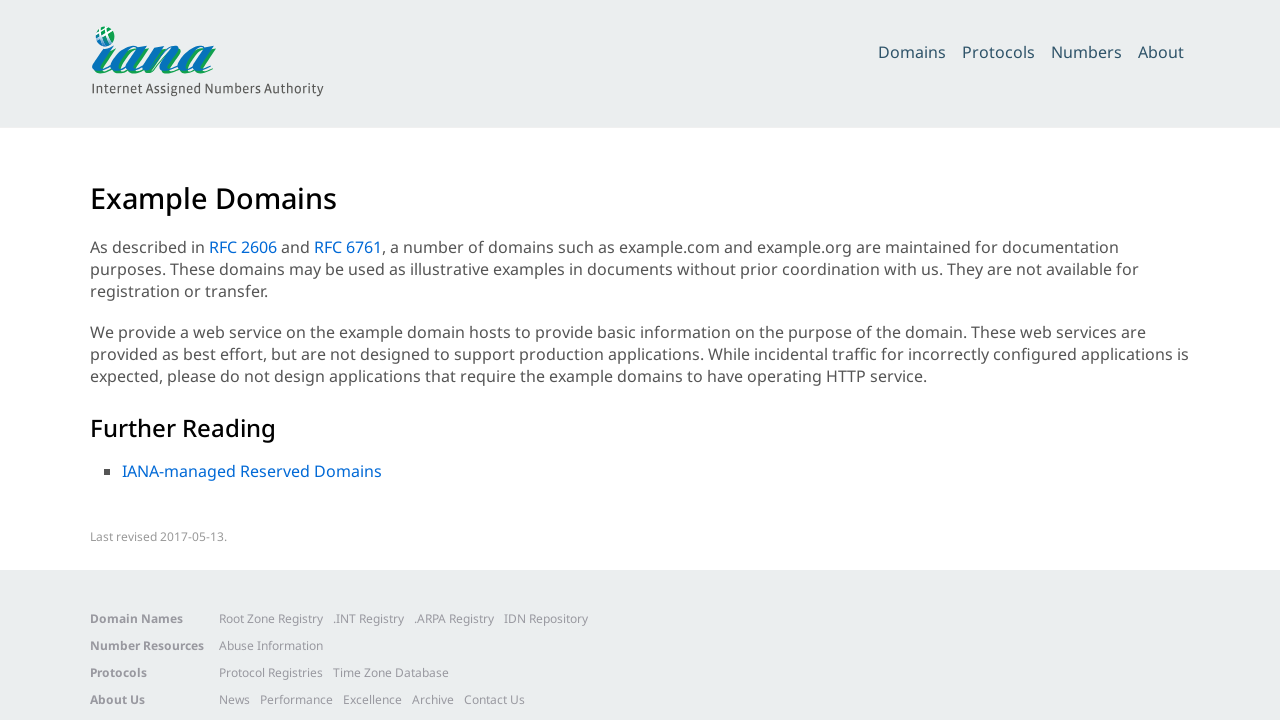